Tests key press detection by sending keyboard input to the page

Starting URL: https://the-internet.herokuapp.com/

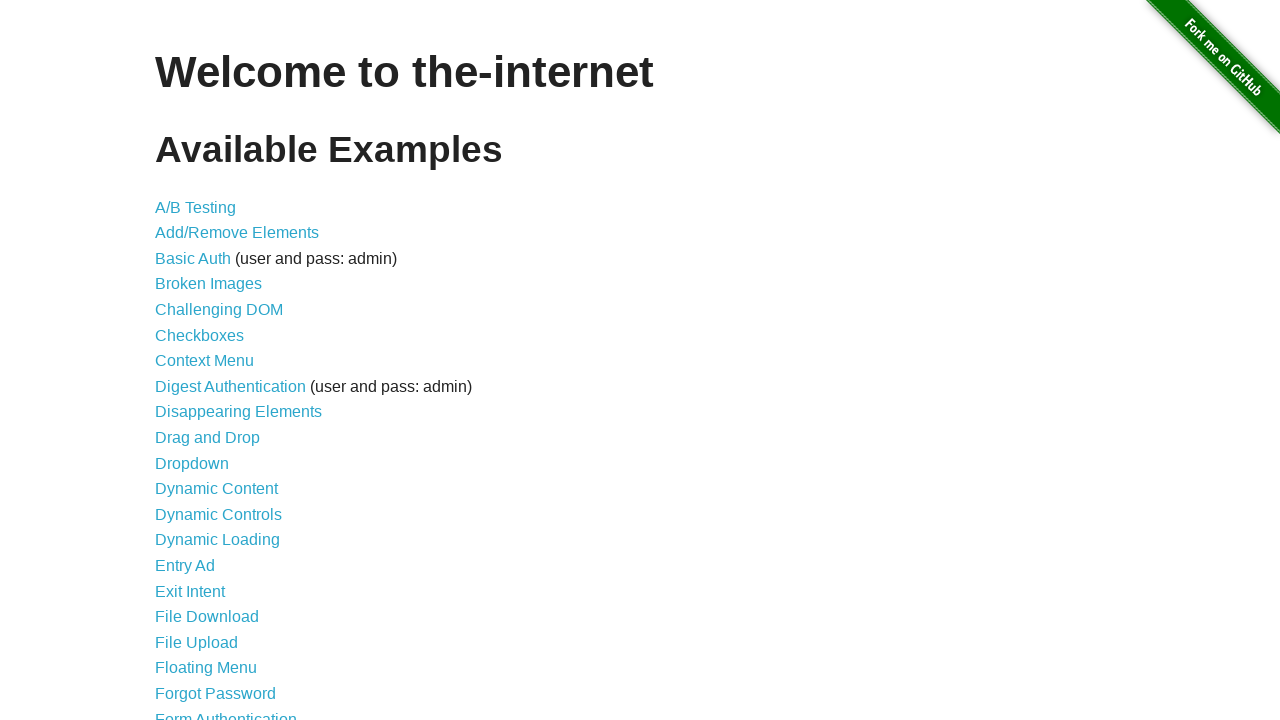

Clicked on Key Presses link at (200, 360) on text=Key Presses
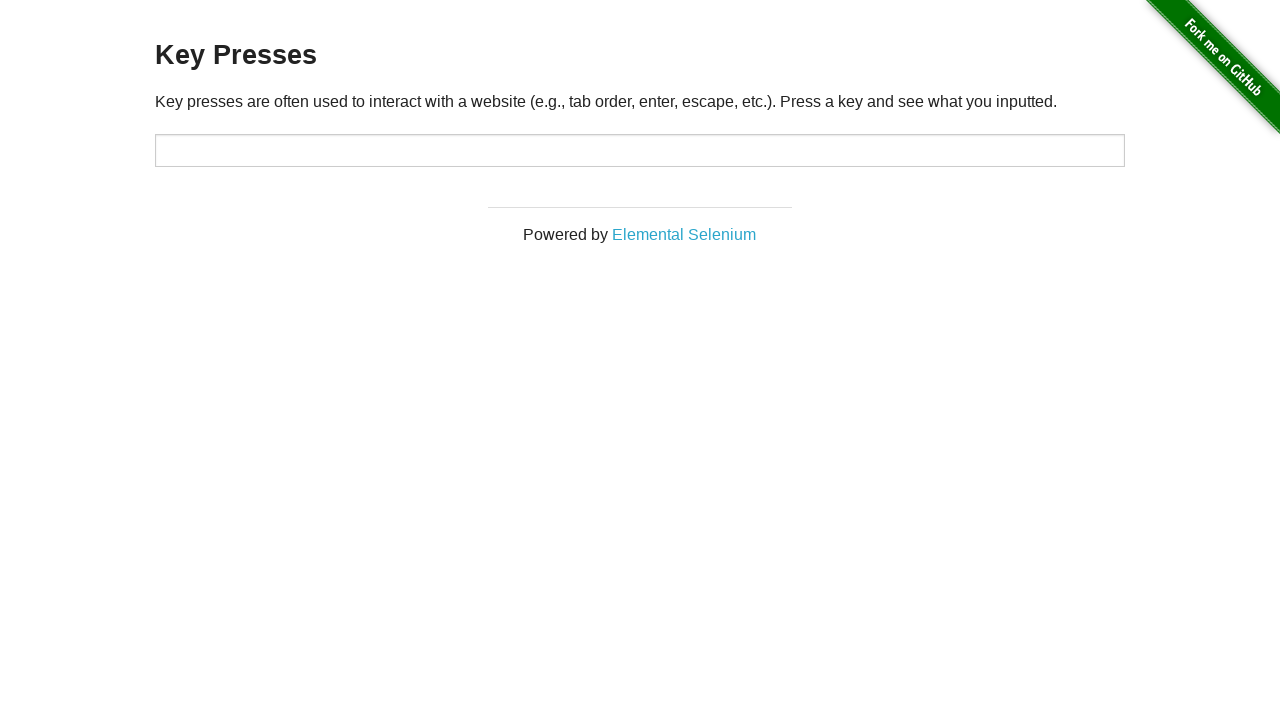

Pressed Control key
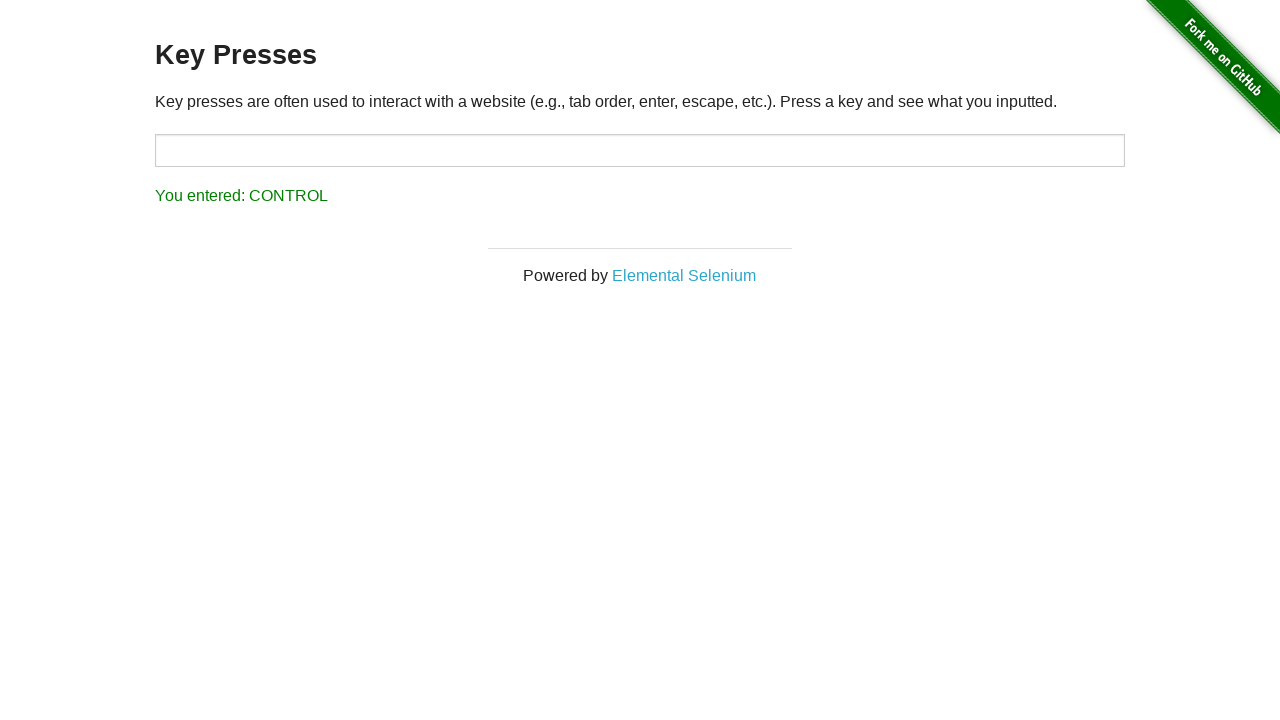

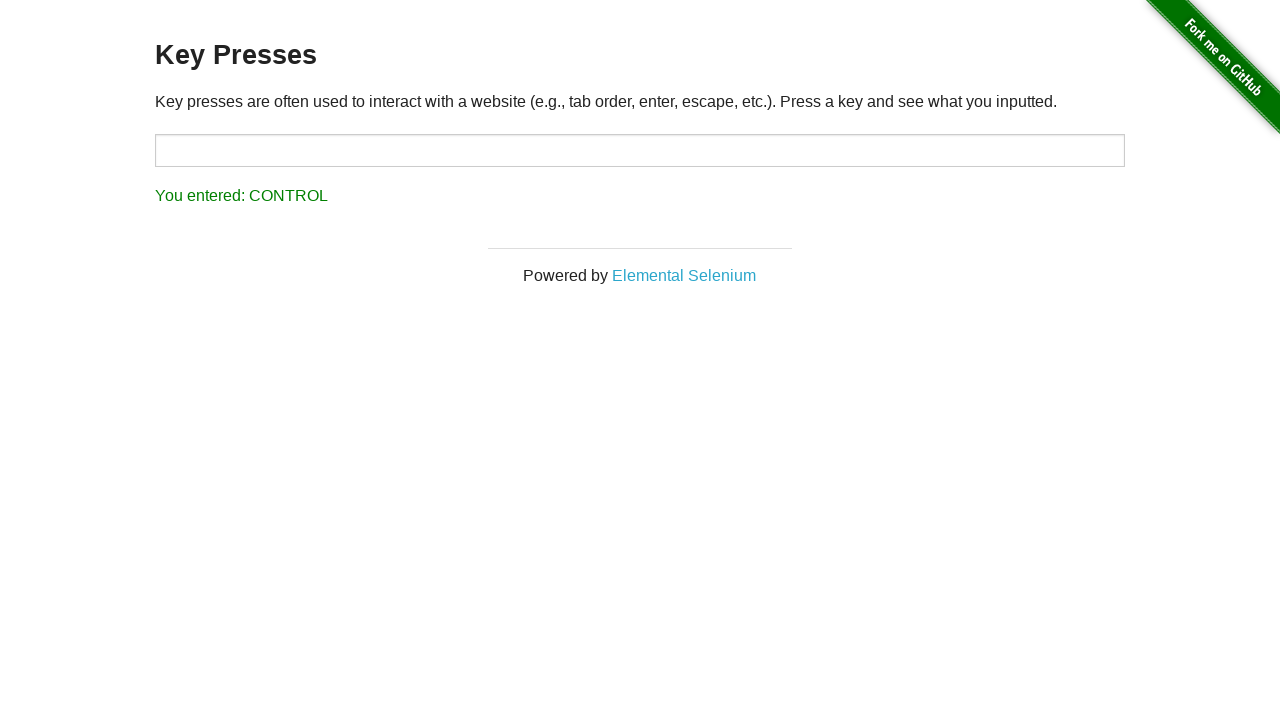